Navigates to Rahul Shetty Academy client page and verifies the page loads by checking the title

Starting URL: https://rahulshettyacademy.com/client/

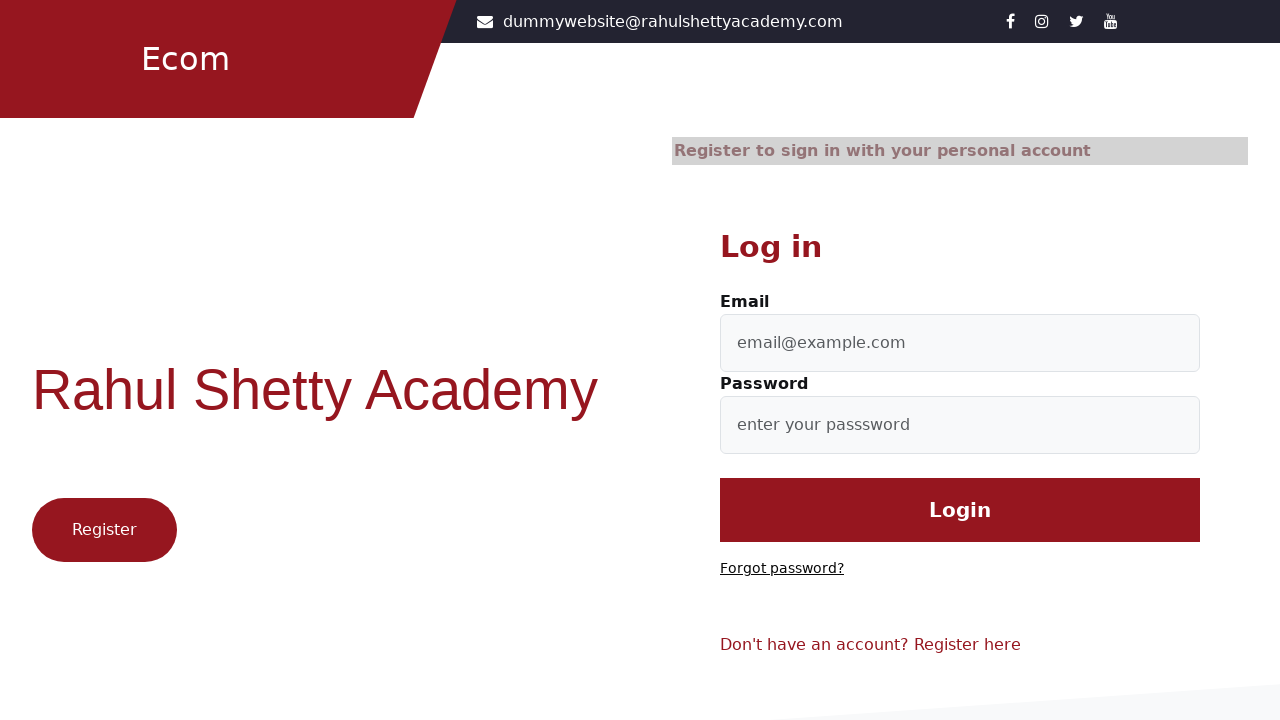

Set viewport size to 1920x1080
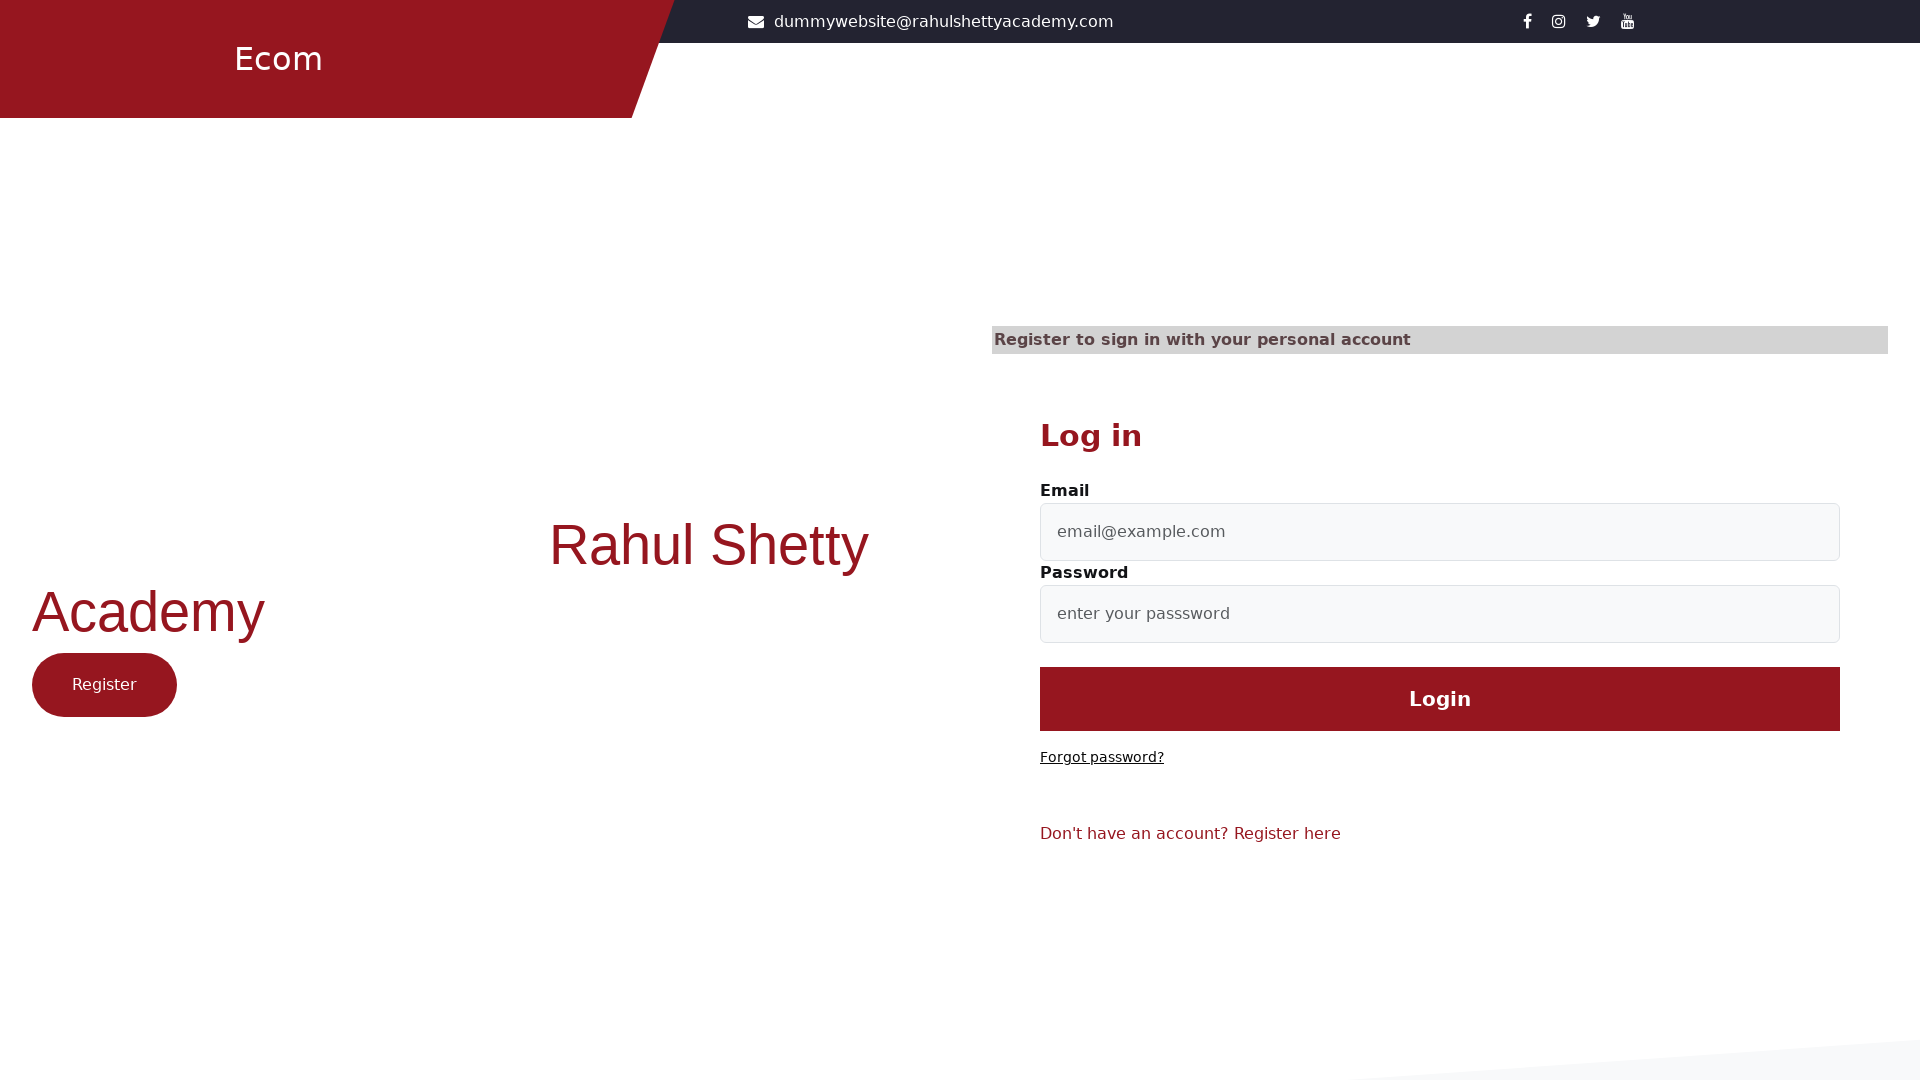

Retrieved page title: 'Let's Shop'
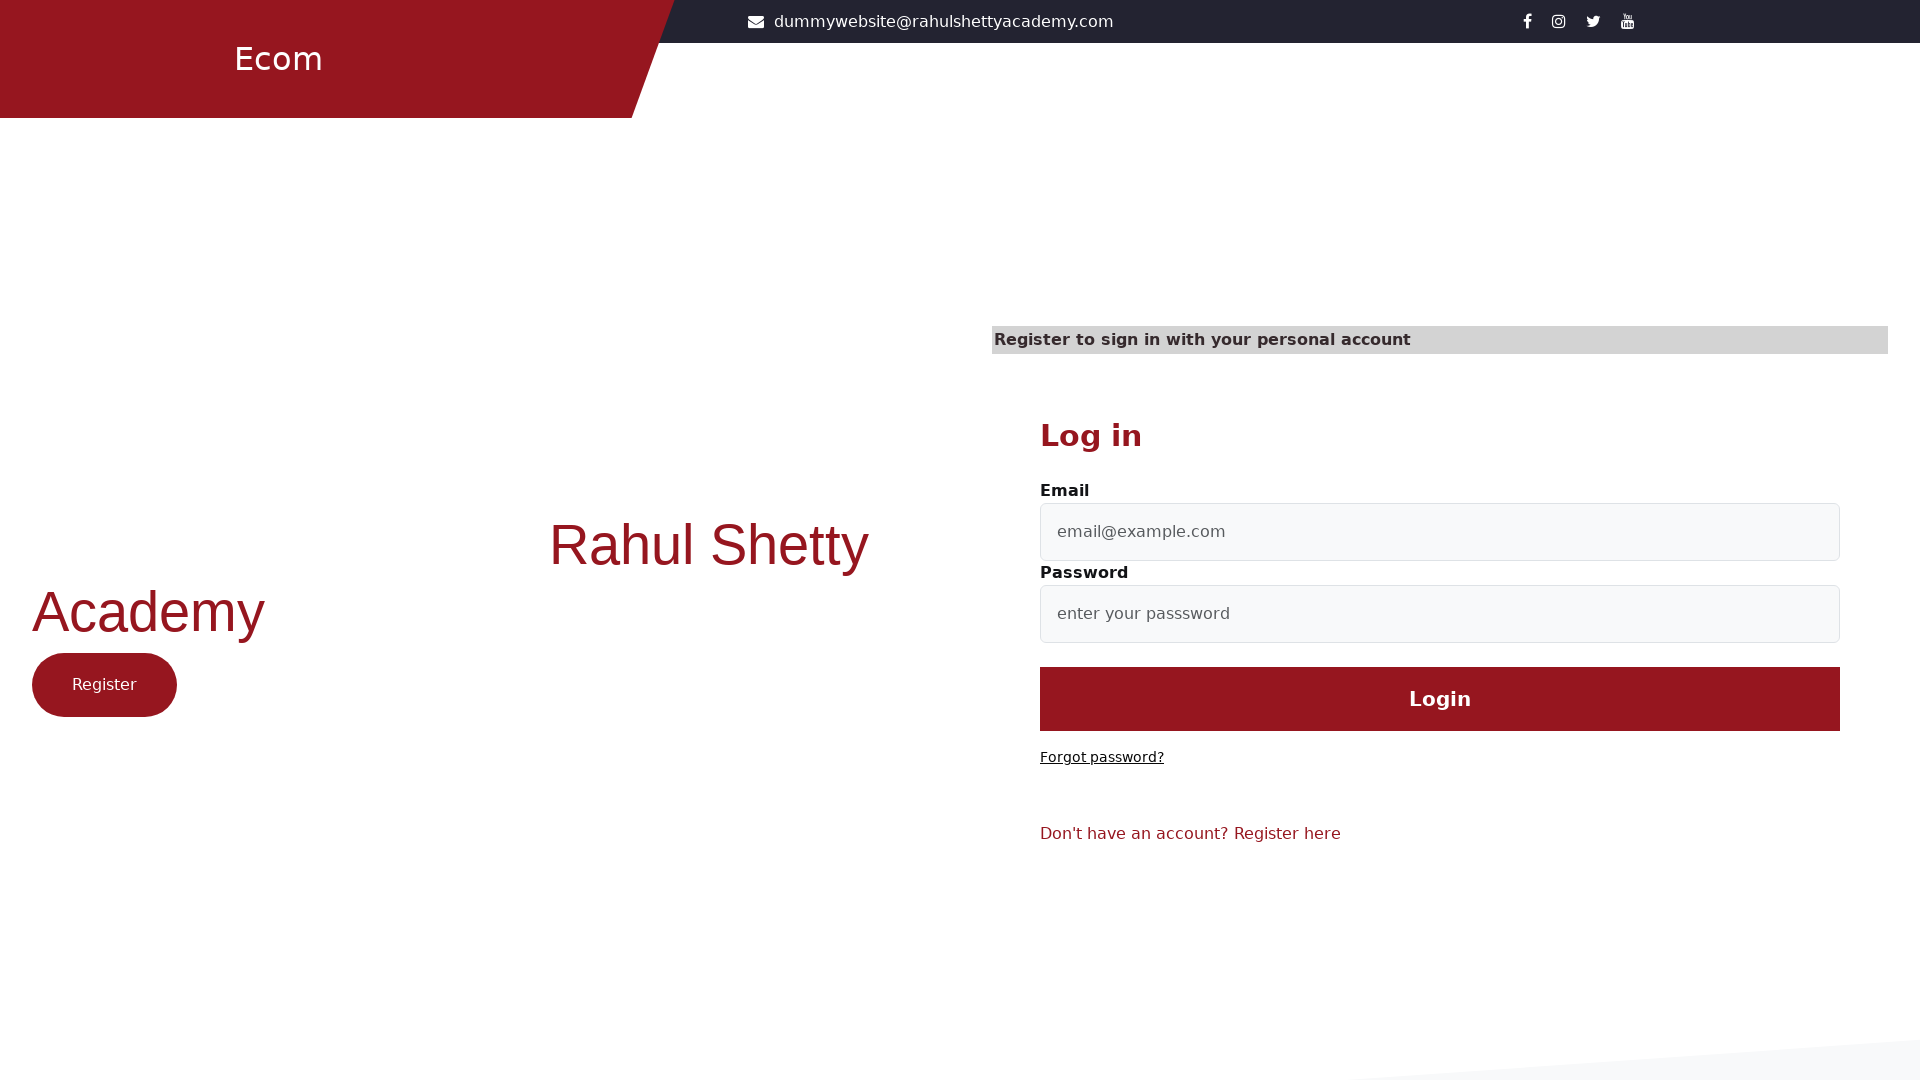

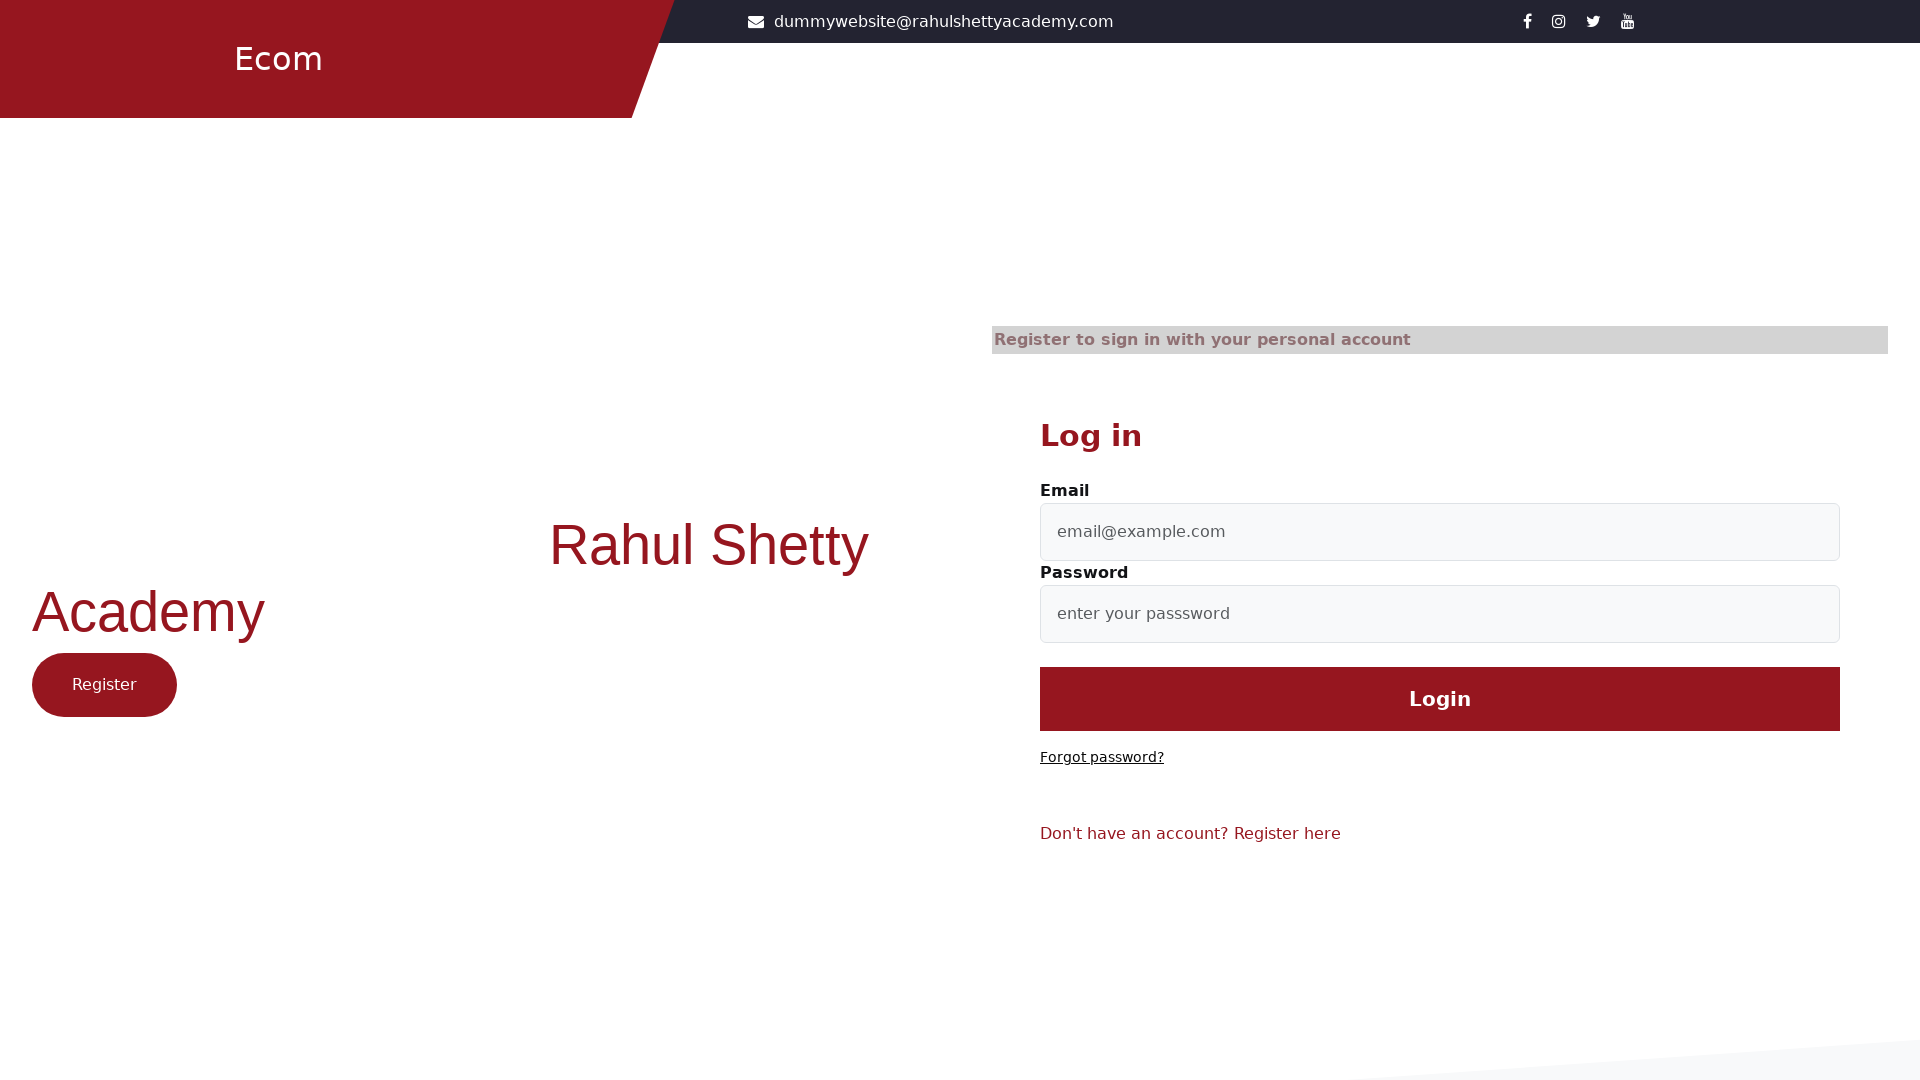